Tests sending text to a JavaScript prompt dialog and verifying the entered text is displayed

Starting URL: https://the-internet.herokuapp.com/javascript_alerts

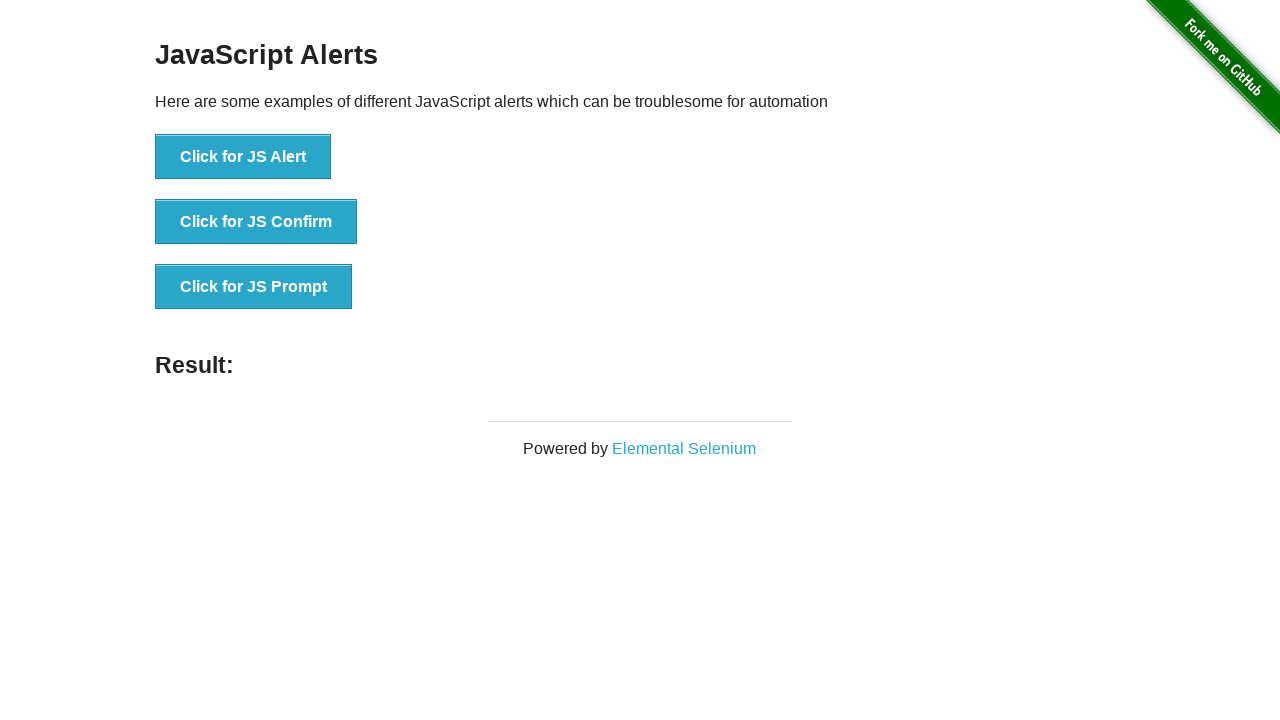

Set up dialog handler to accept prompt with text 'I love UI automation'
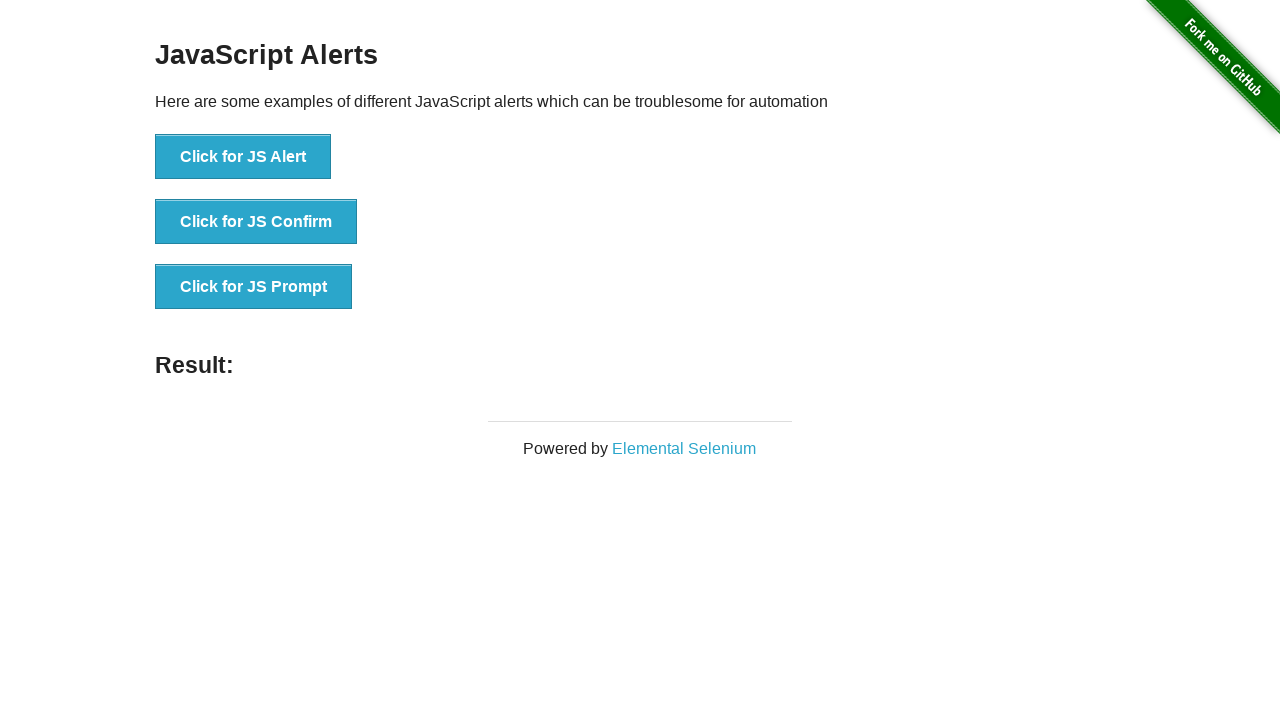

Clicked 'Click for JS Prompt' button to trigger JavaScript prompt dialog at (254, 287) on xpath=//button[.='Click for JS Prompt']
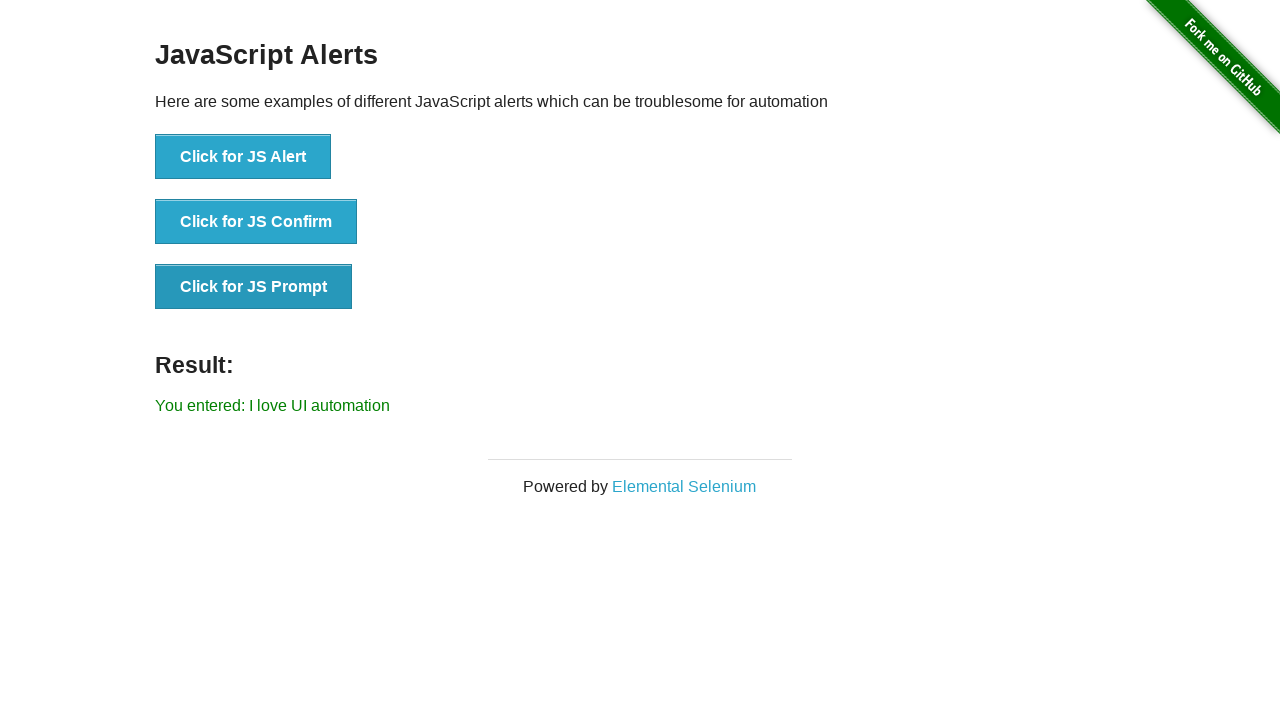

Located result element displaying the prompt response
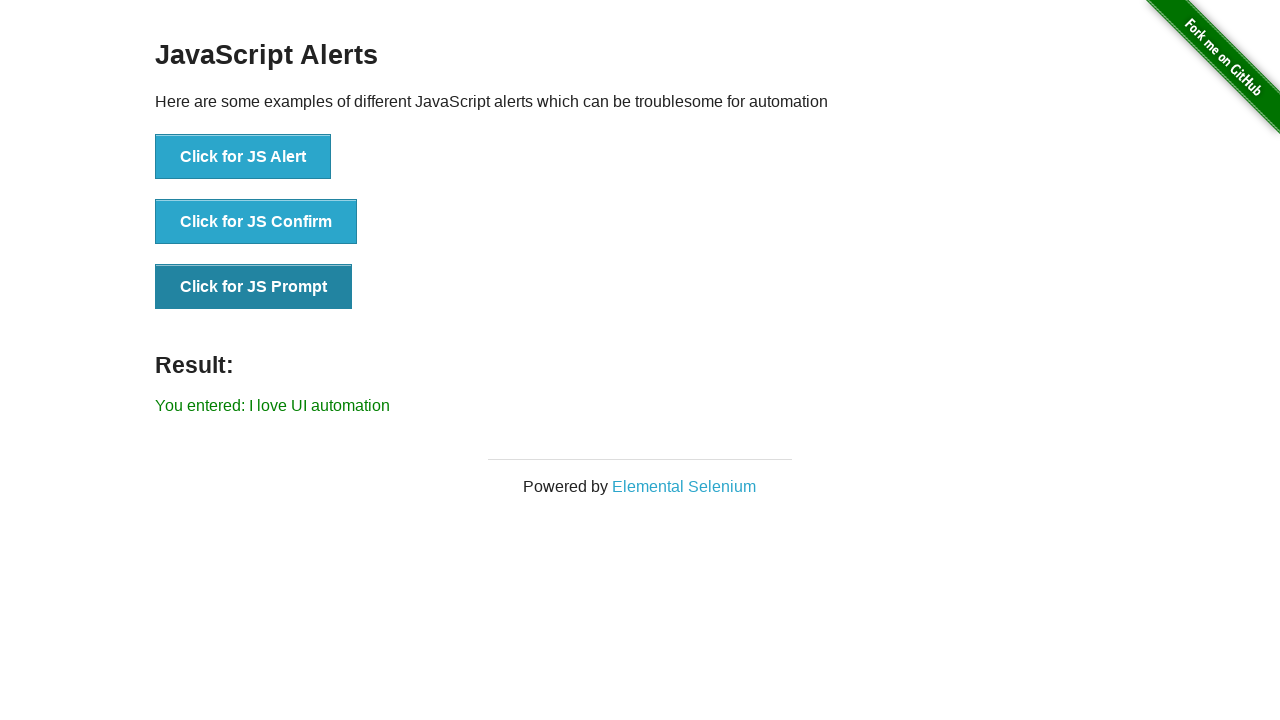

Verified result element contains 'You entered: I love UI automation'
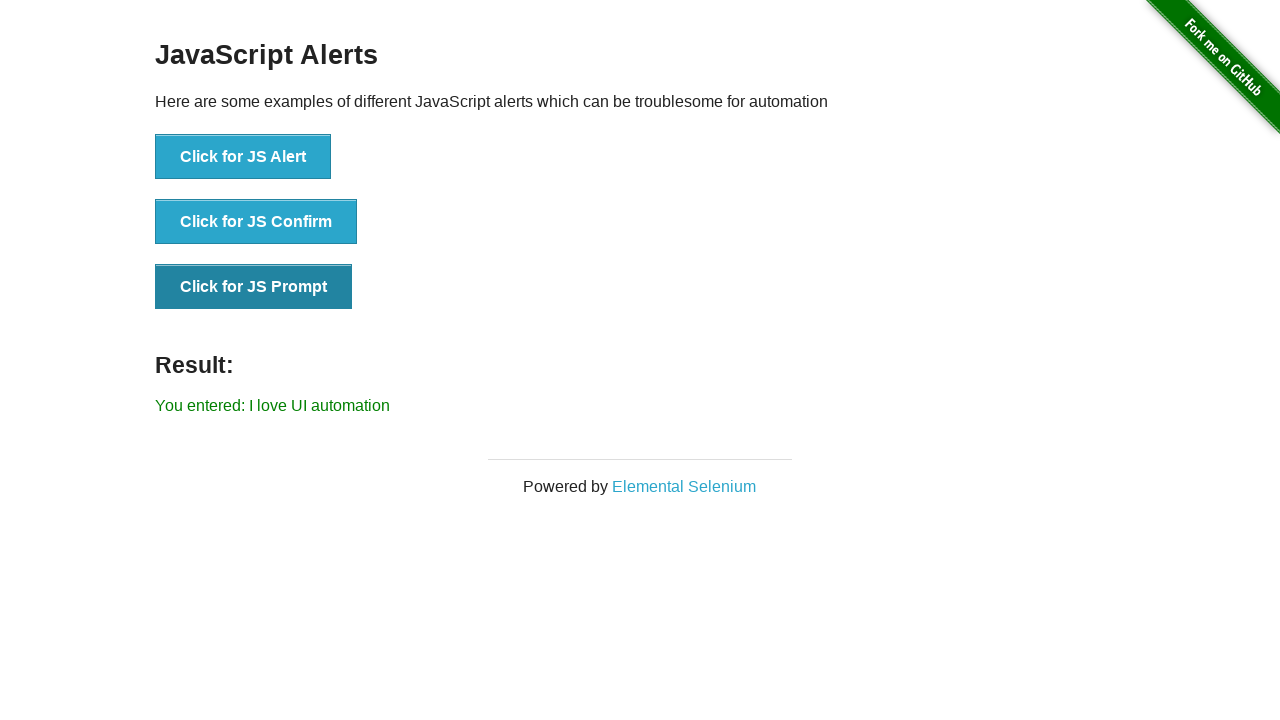

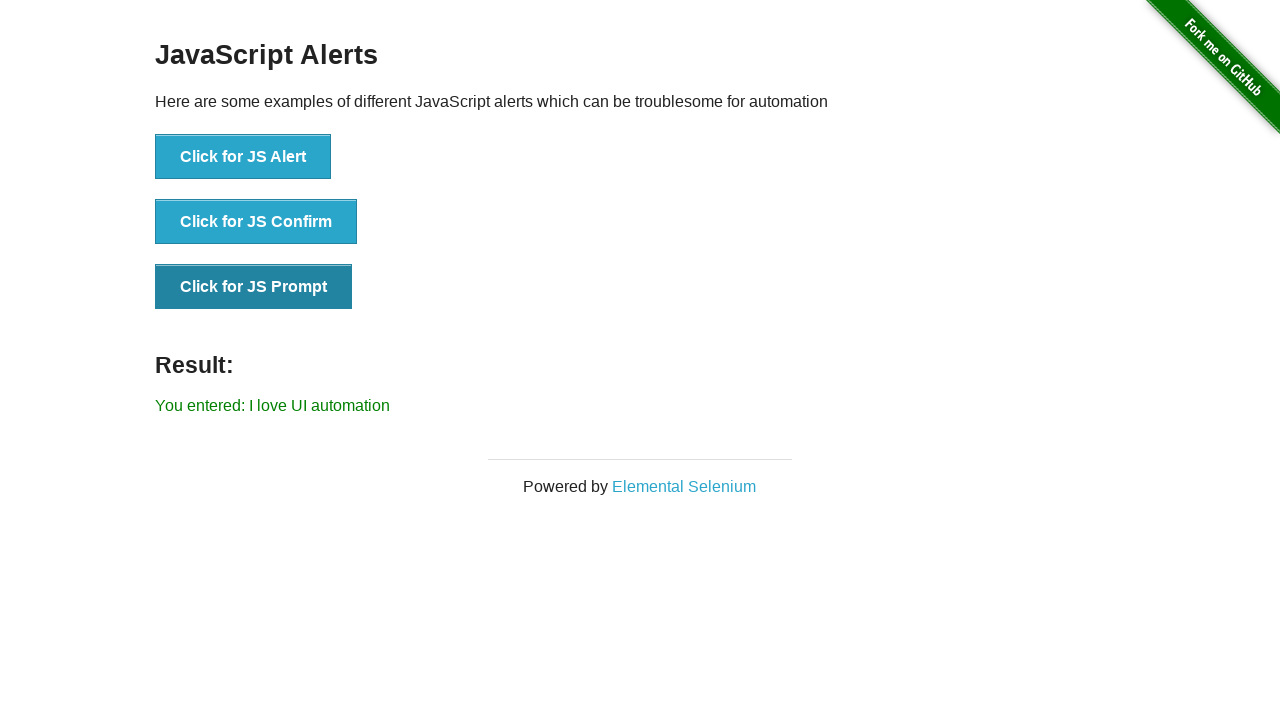